Tests a registration form by filling in first name, last name, and email fields, submitting the form, and verifying the success message is displayed.

Starting URL: http://suninjuly.github.io/registration1.html

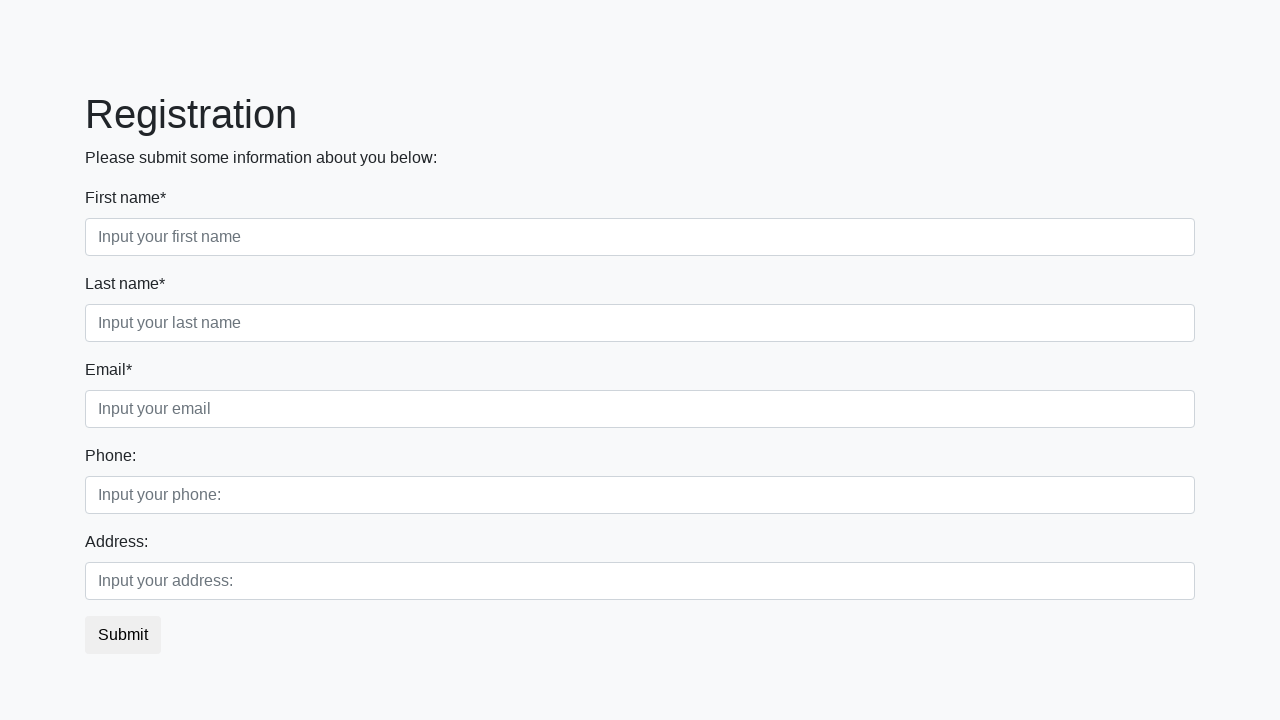

Filled first name field with 'Mikhail' on //div[1]/div[1]/input
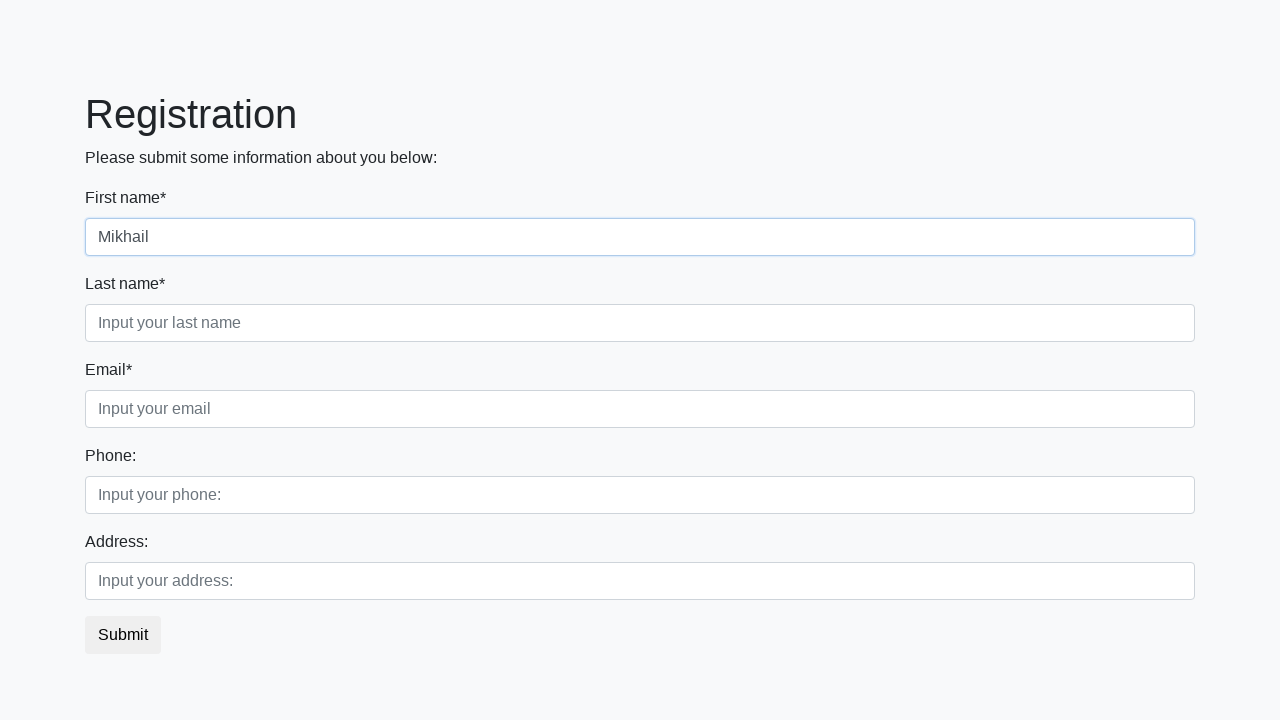

Filled last name field with 'Volkov' on div.first_block > div.form-group.second_class > input
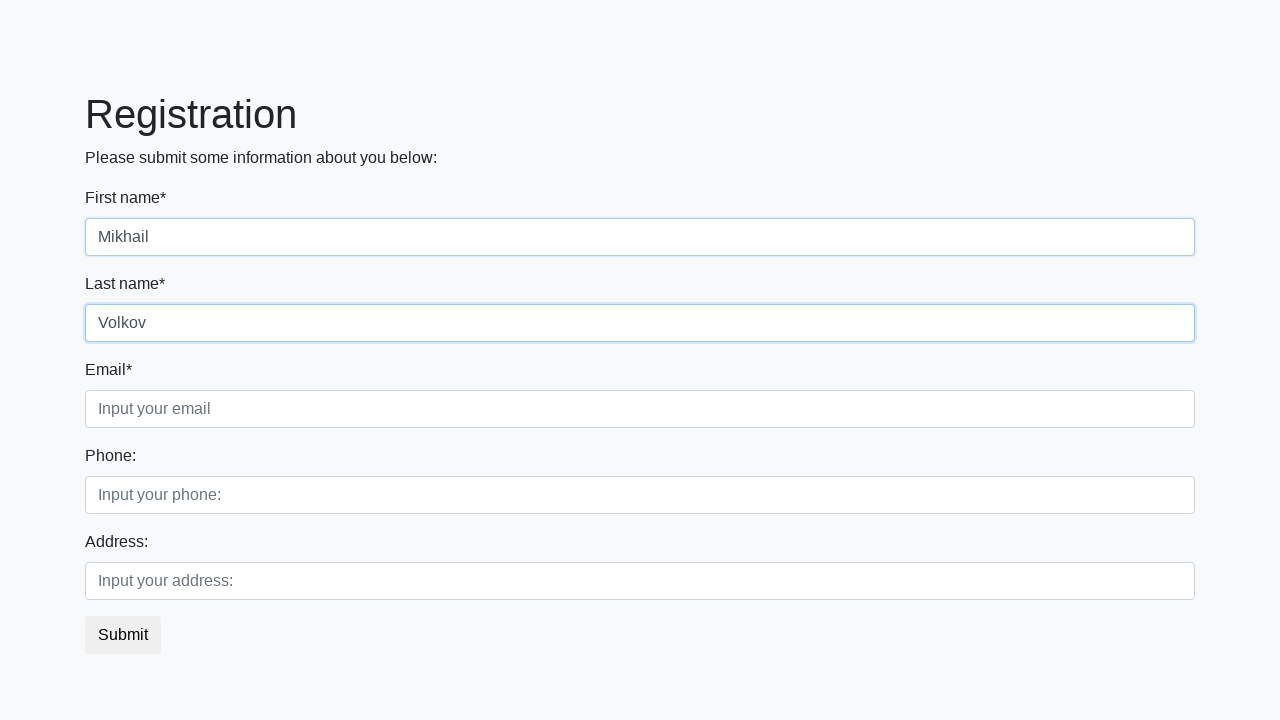

Filled email field with 'mikhail.volkov@example.com' on input.third
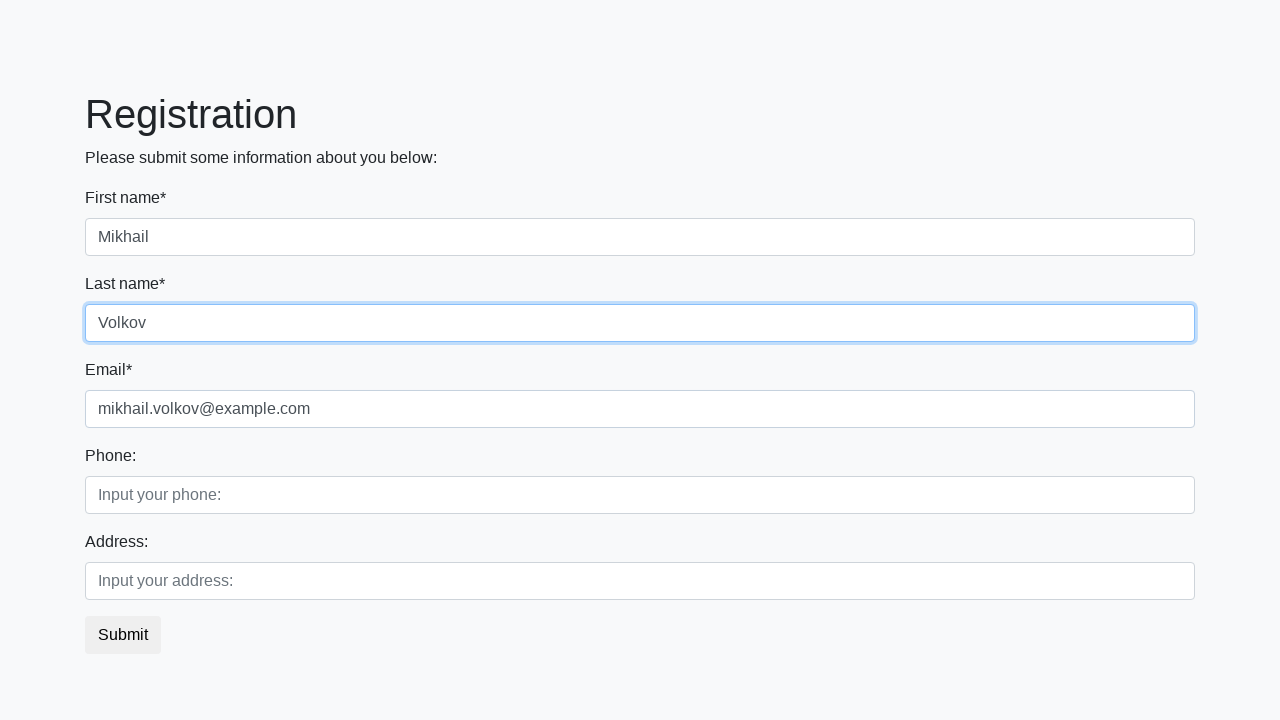

Clicked submit button to register at (123, 635) on .btn
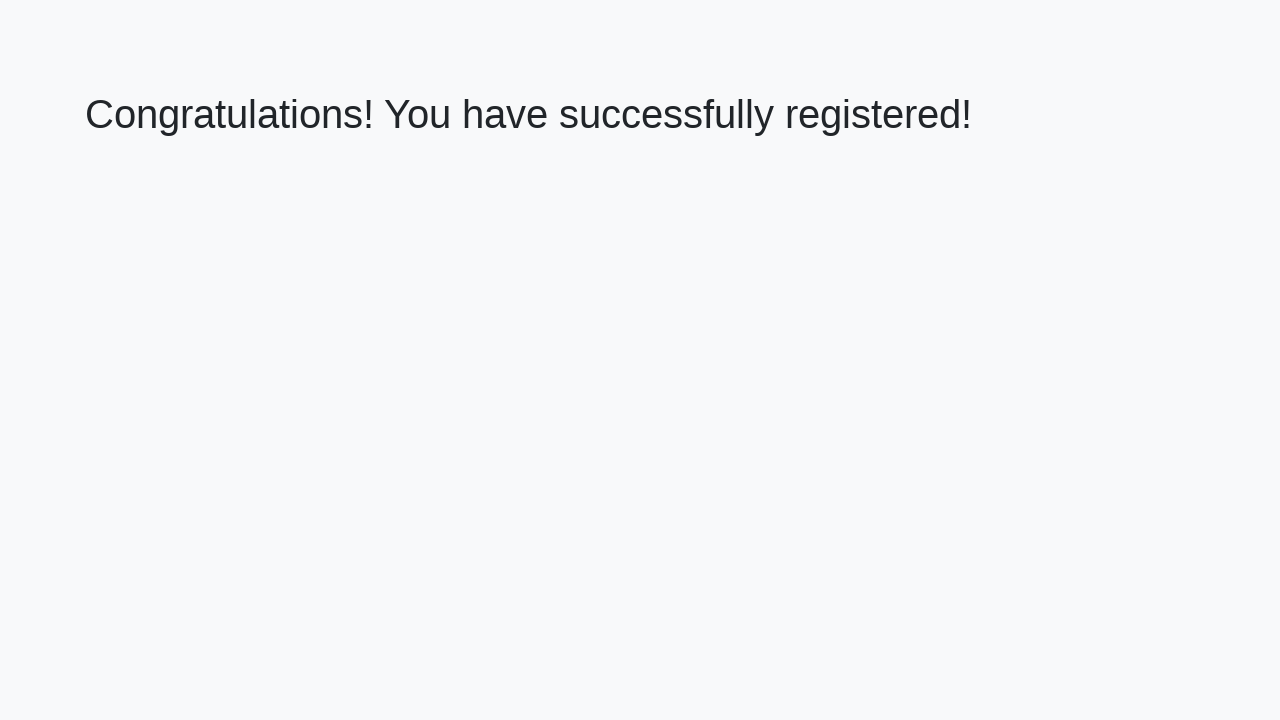

Success message element loaded
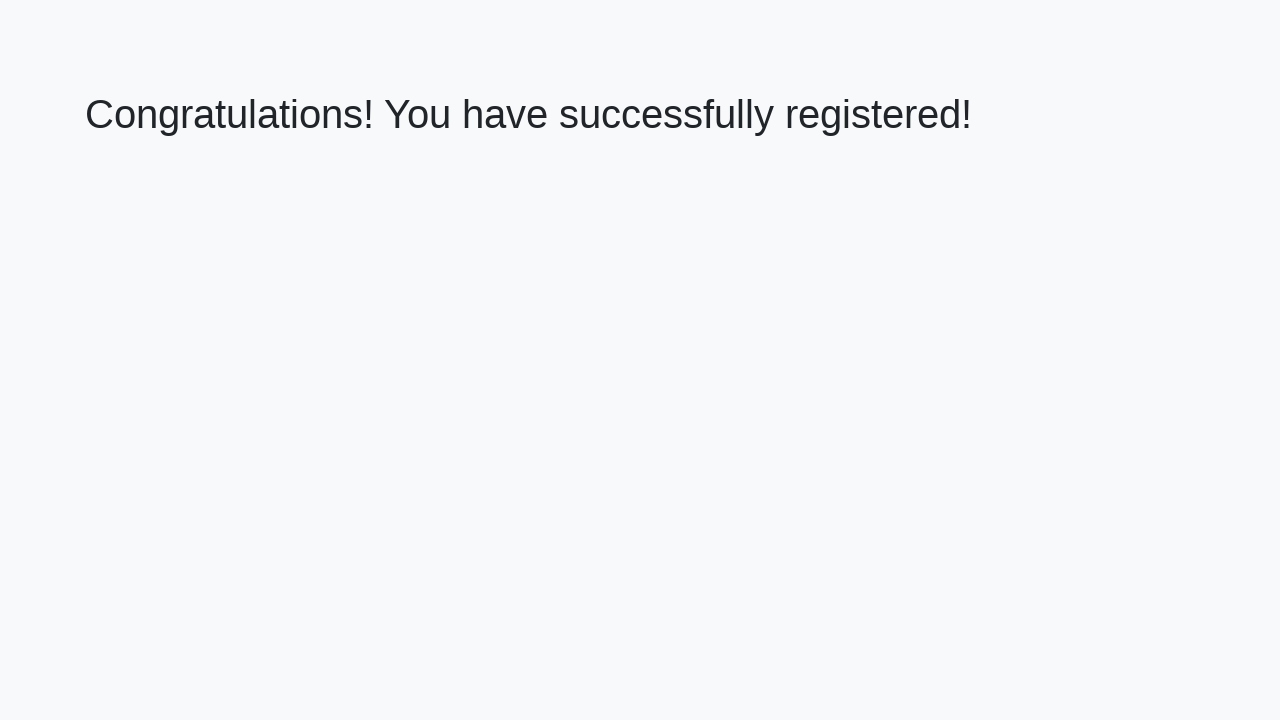

Retrieved success message text
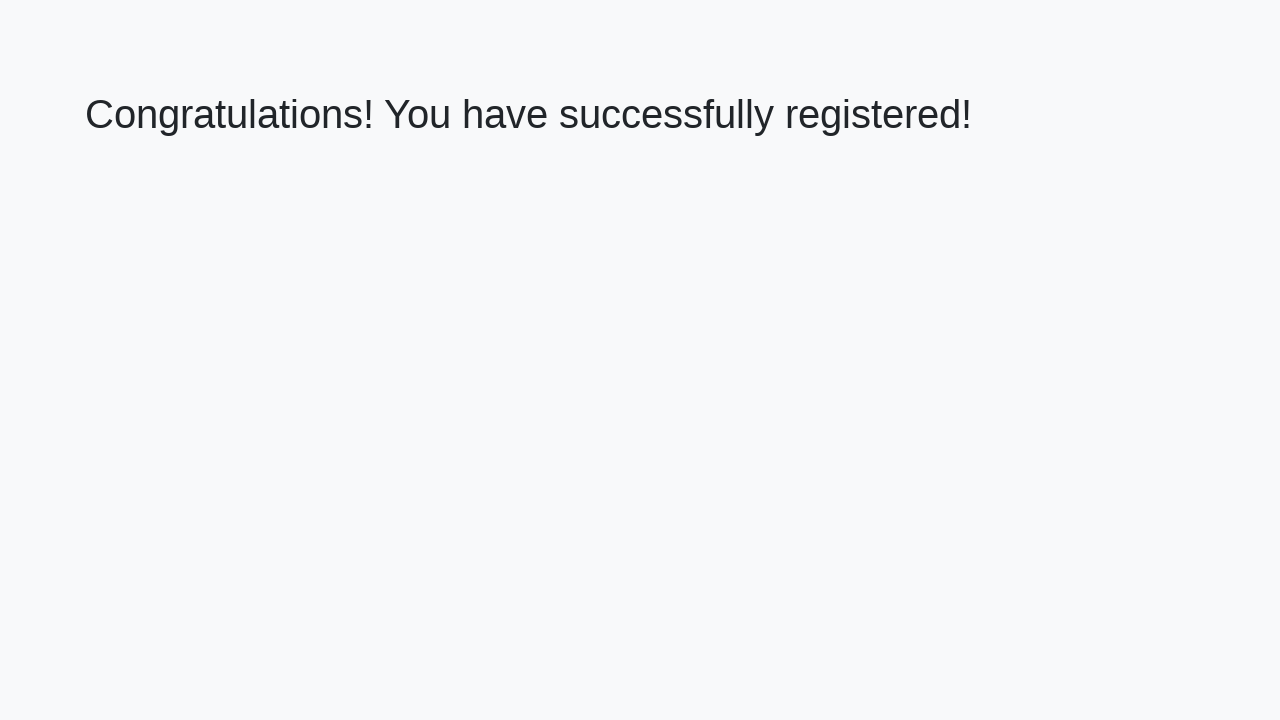

Verified success message: 'Congratulations! You have successfully registered!'
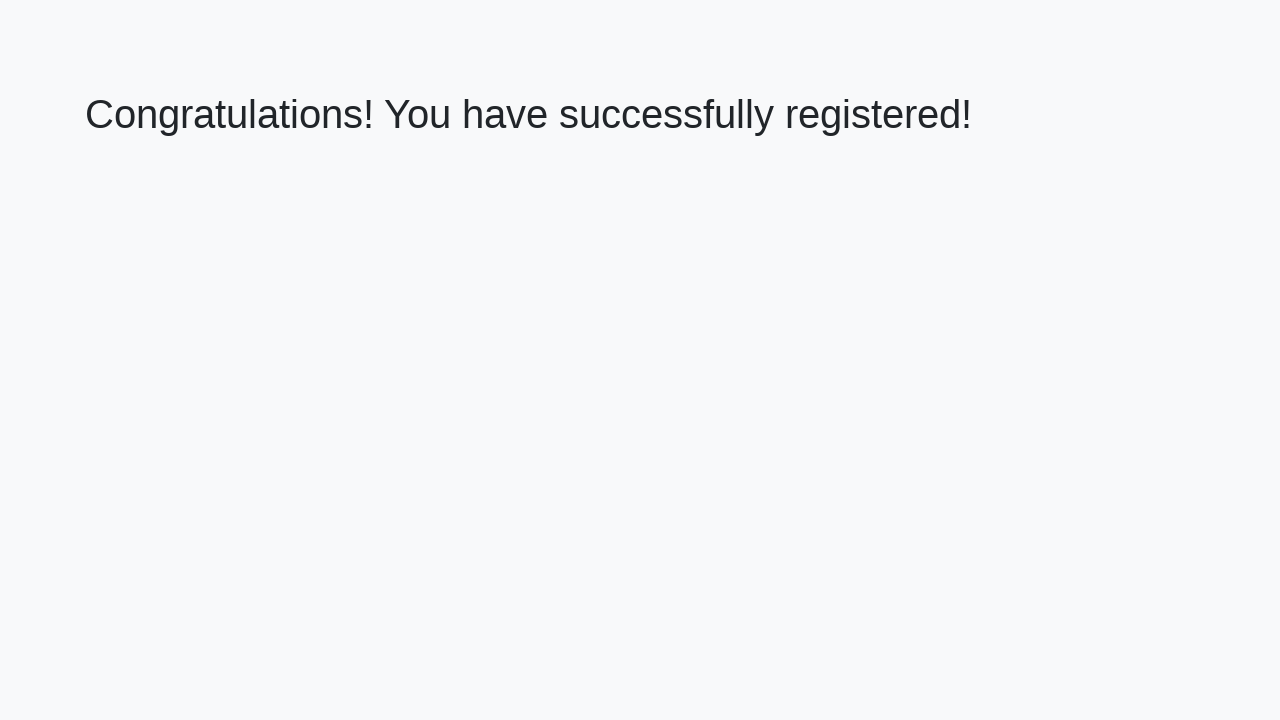

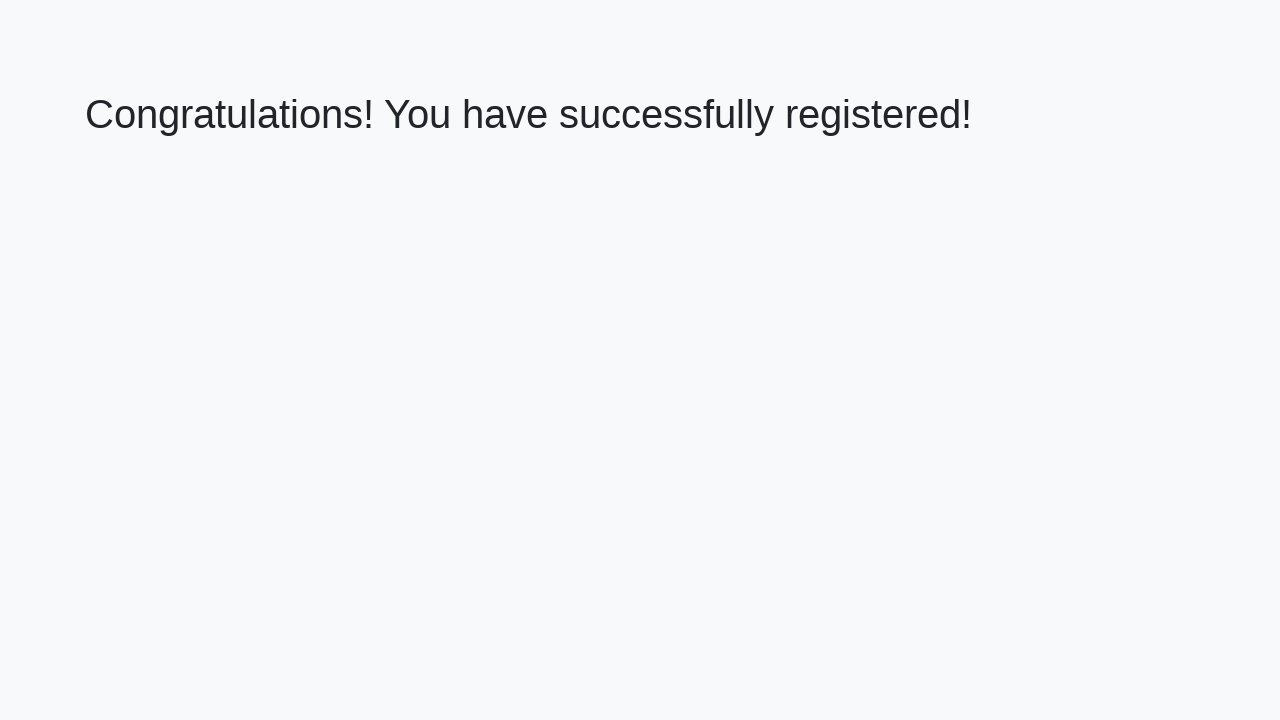